Tests radio button functionality on DemoQA by navigating to the Elements section, selecting the Radio Button menu item, and clicking the "Yes" radio button option.

Starting URL: https://demoqa.com/

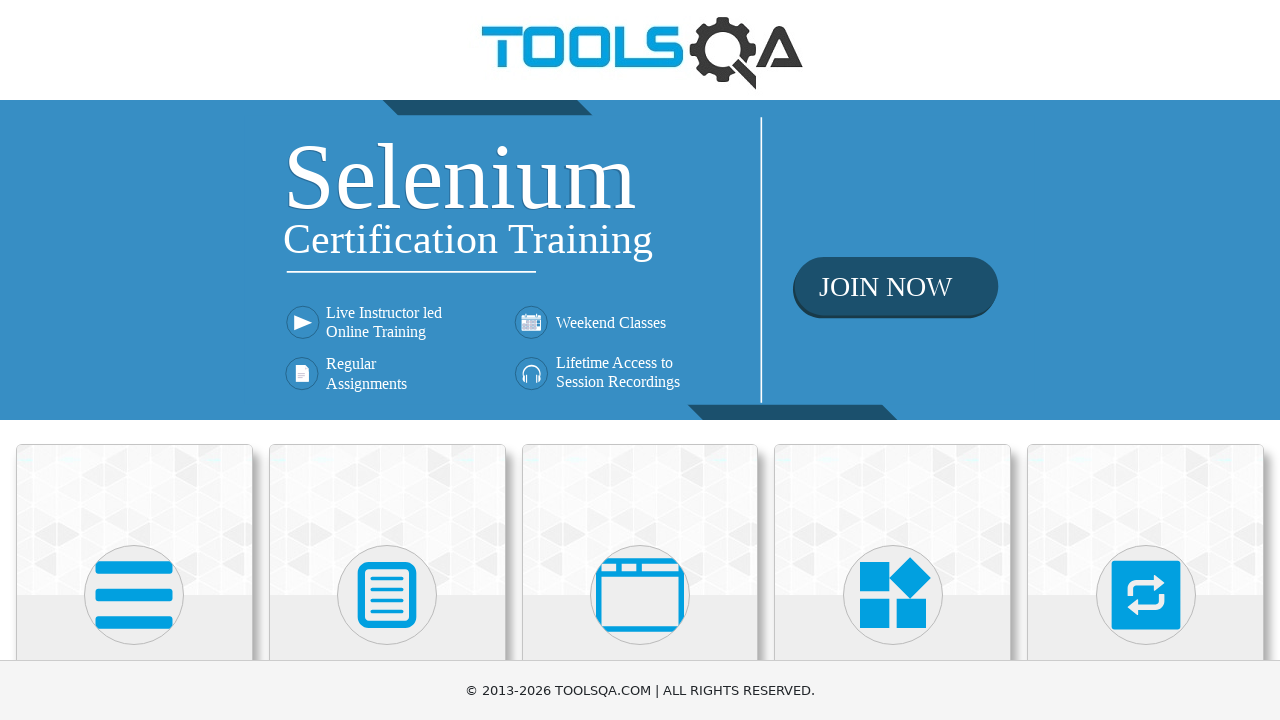

Scrolled Elements card into view
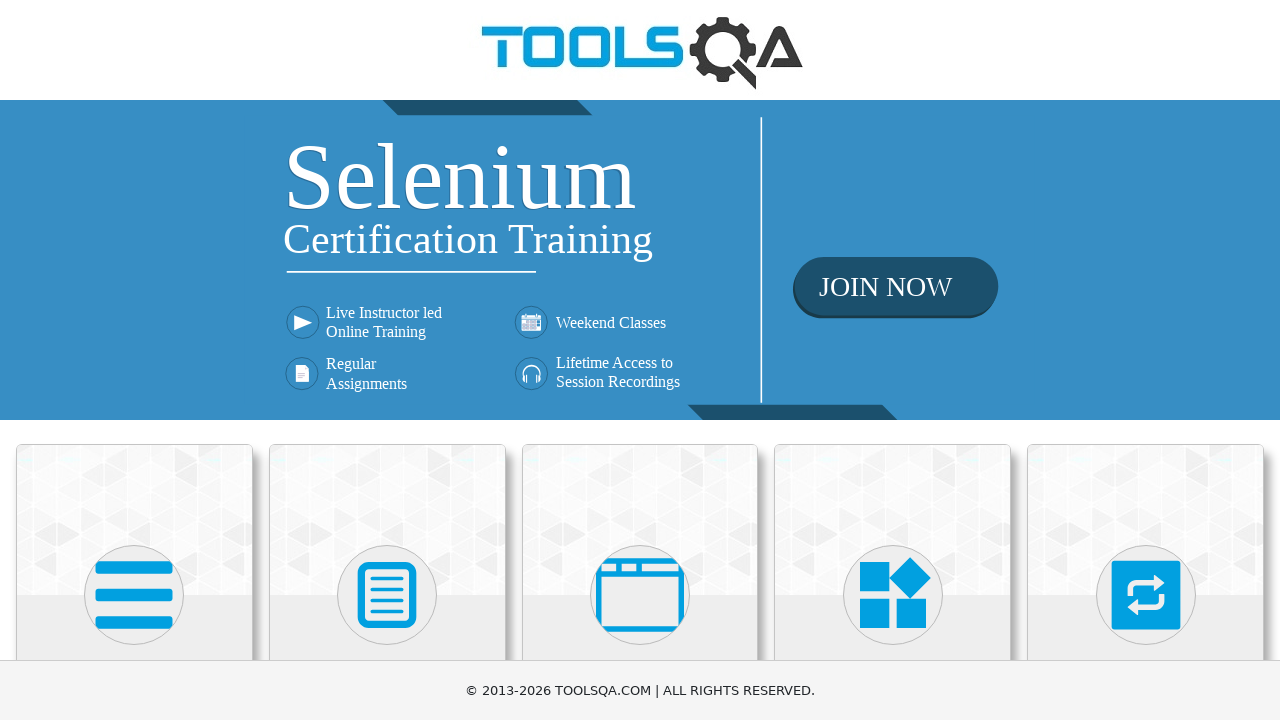

Clicked on the Elements card at (134, 595) on xpath=//*[name()='path' and contains(@d,'M16 132h41')]
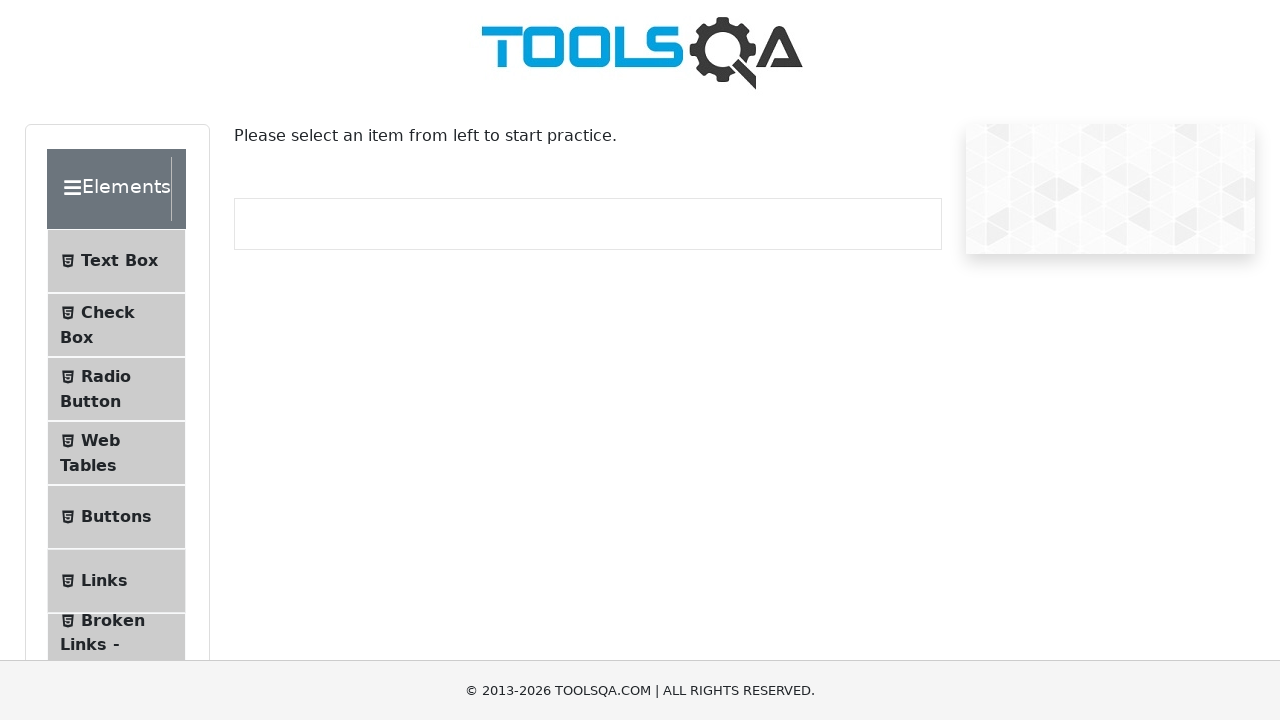

Scrolled Radio Button menu item into view
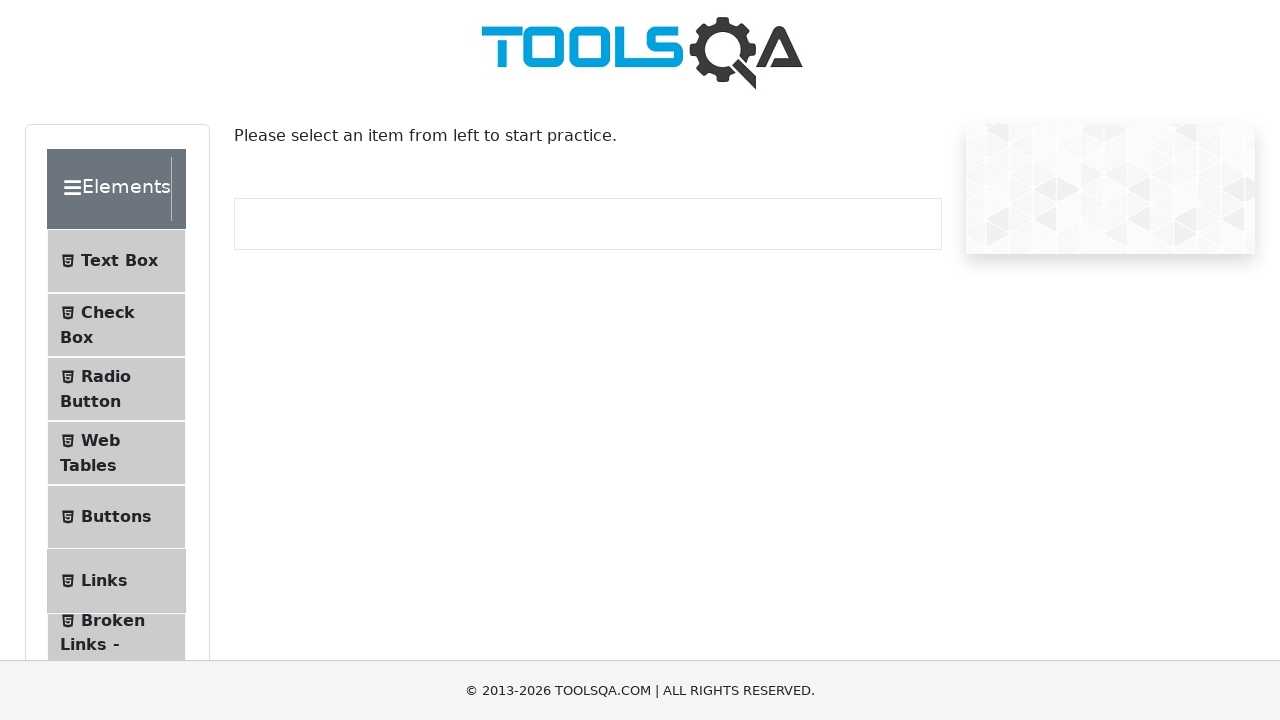

Clicked on Radio Button menu item at (106, 376) on xpath=//span[normalize-space()='Radio Button']
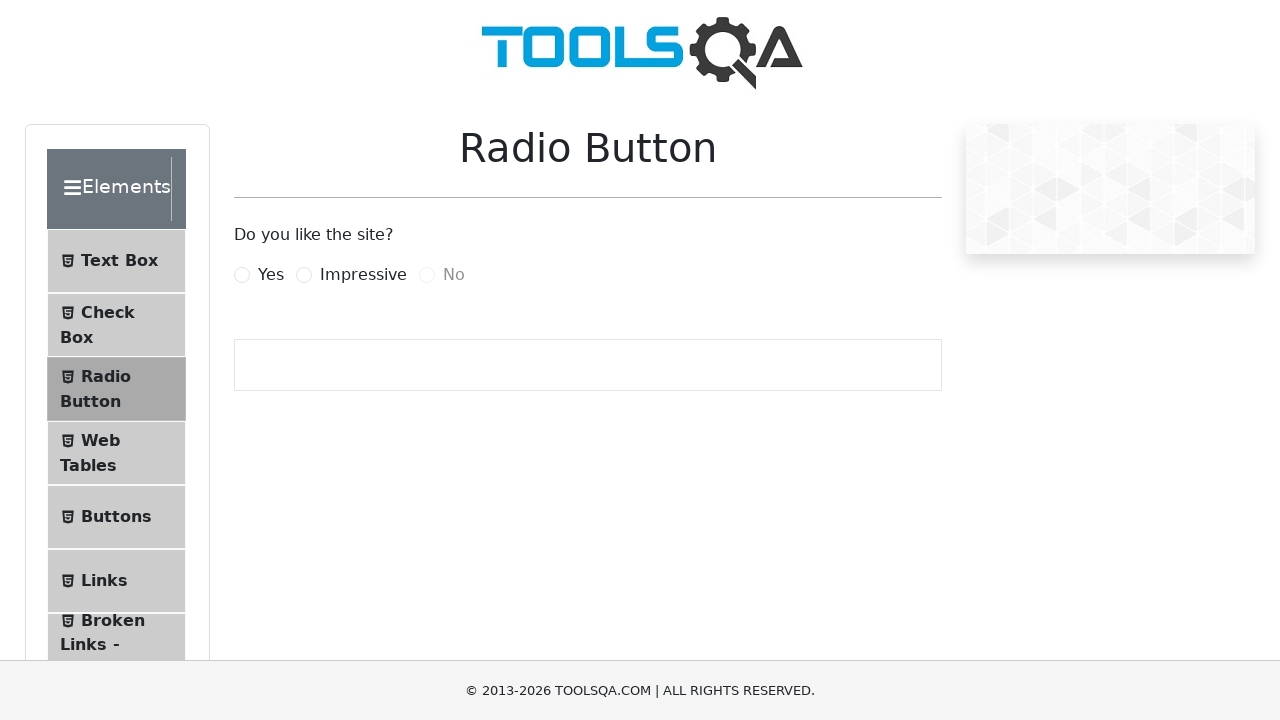

Scrolled Yes radio button into view
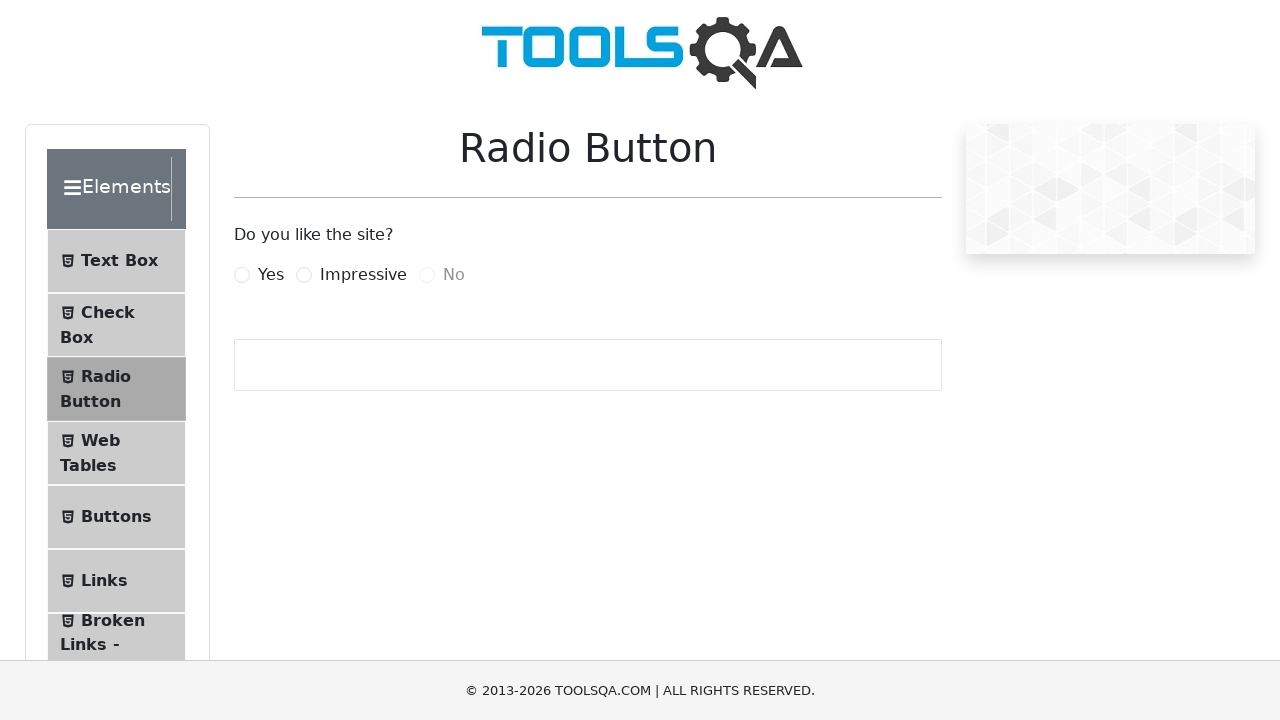

Clicked the Yes radio button at (271, 275) on label[for='yesRadio']
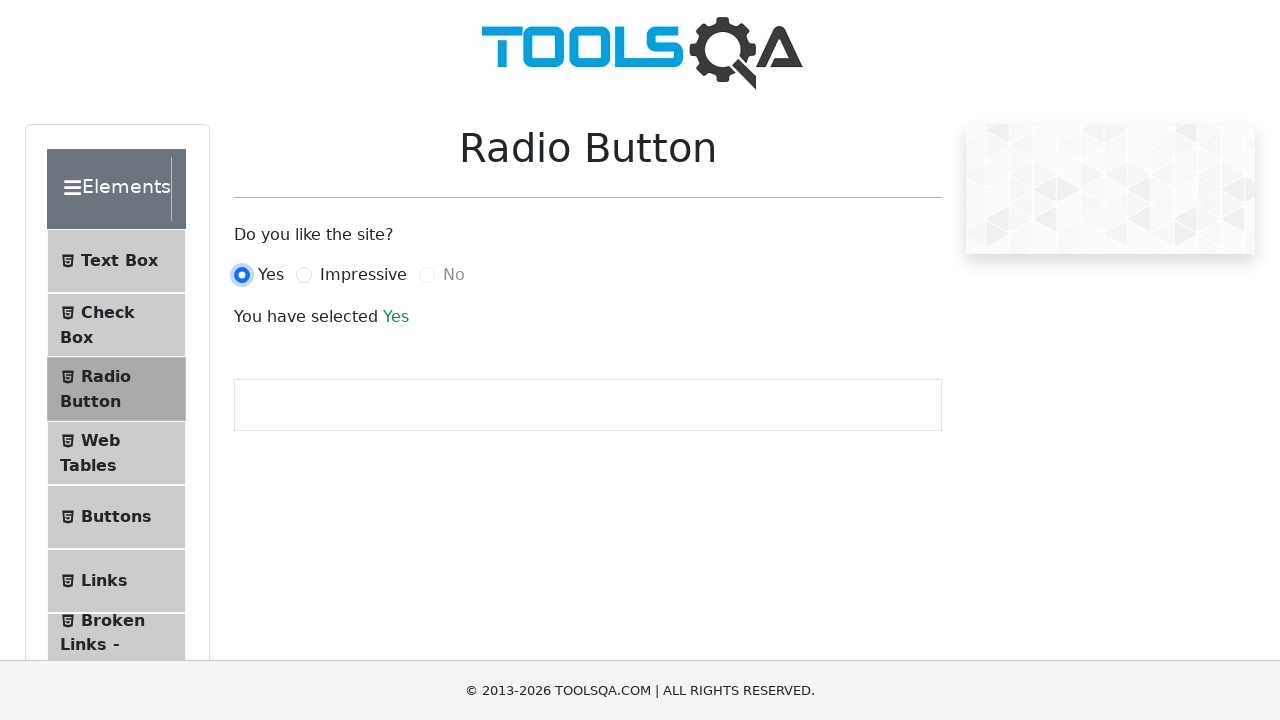

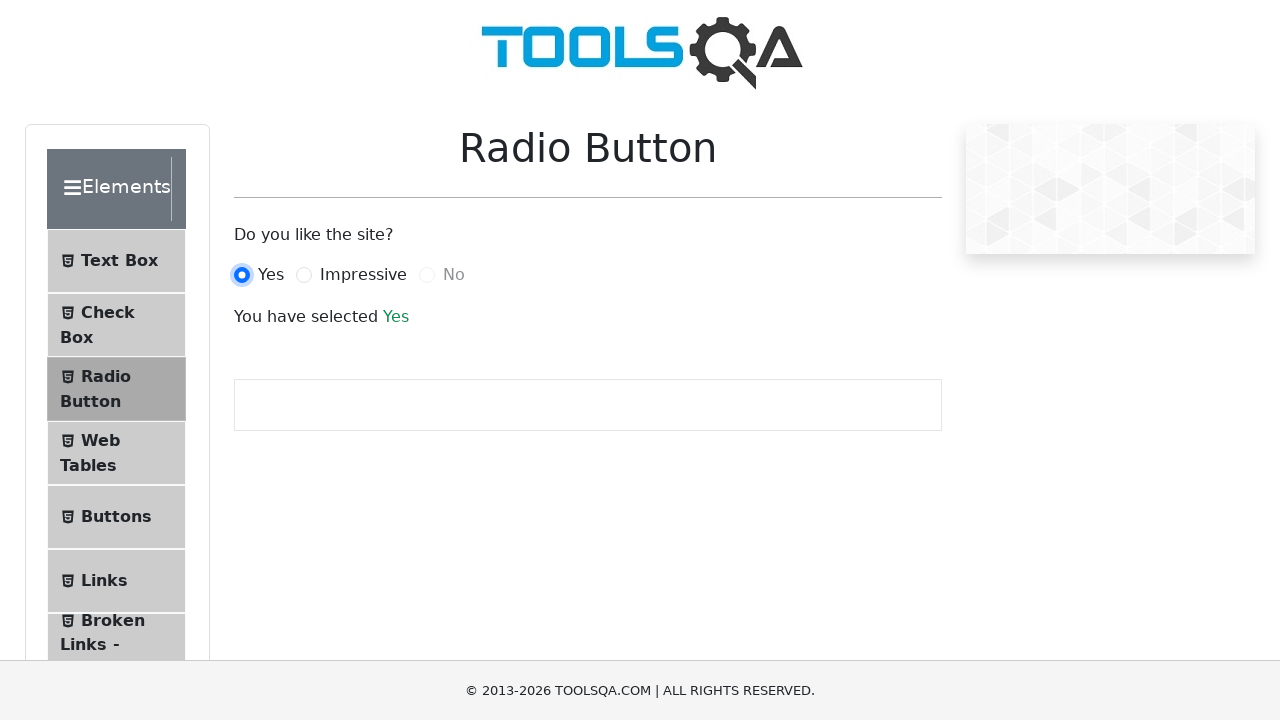